Tests checkbox manipulation by setting the first checkbox to checked and the second checkbox to unchecked state

Starting URL: https://the-internet.herokuapp.com/checkboxes

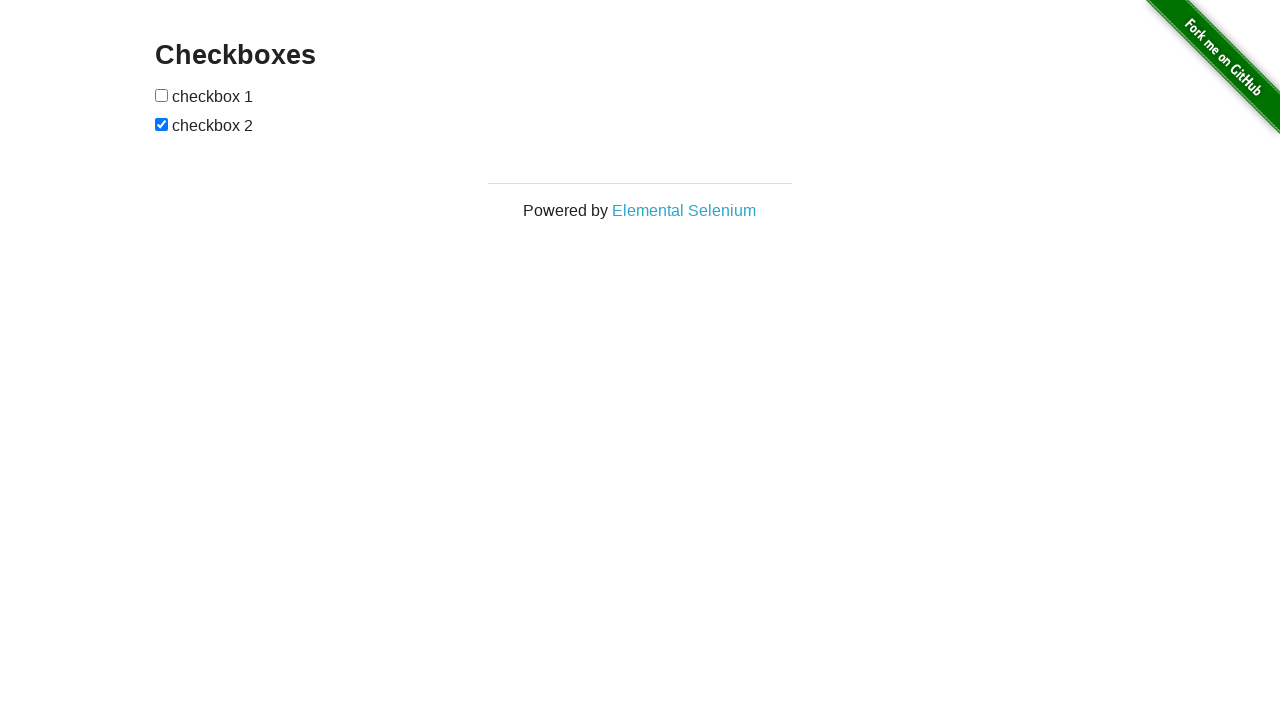

Located first checkbox element
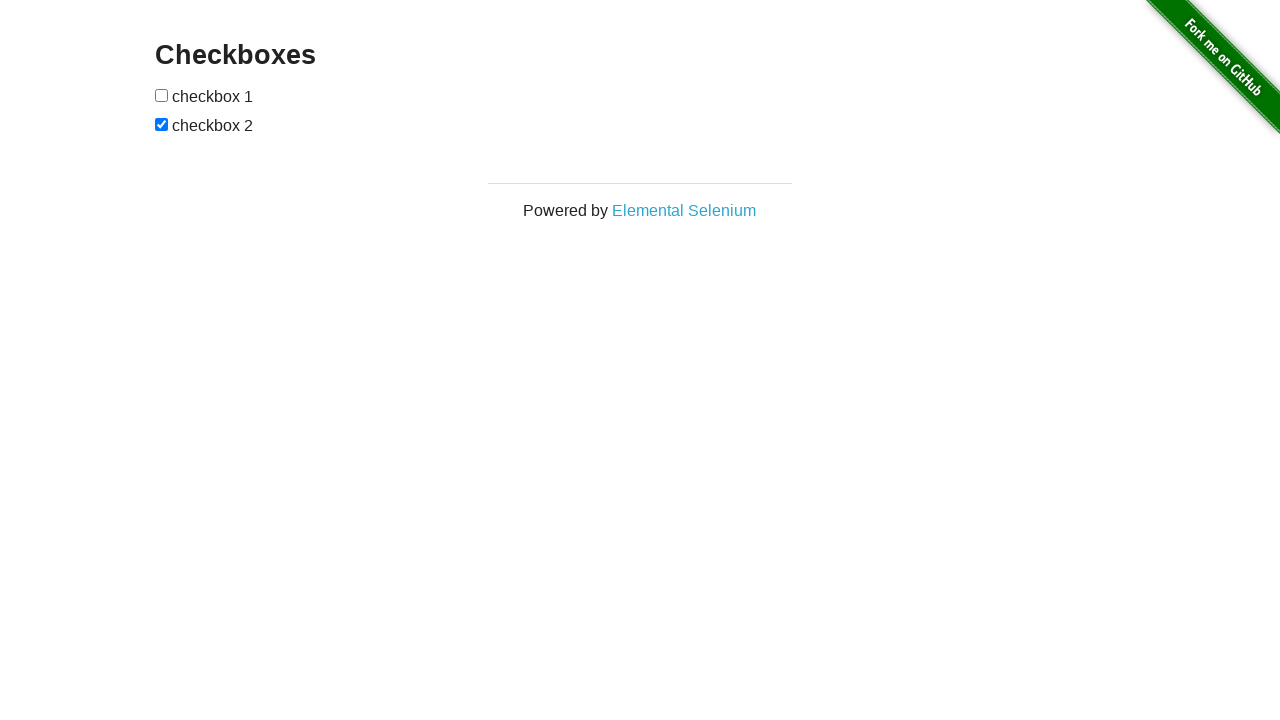

Located second checkbox element
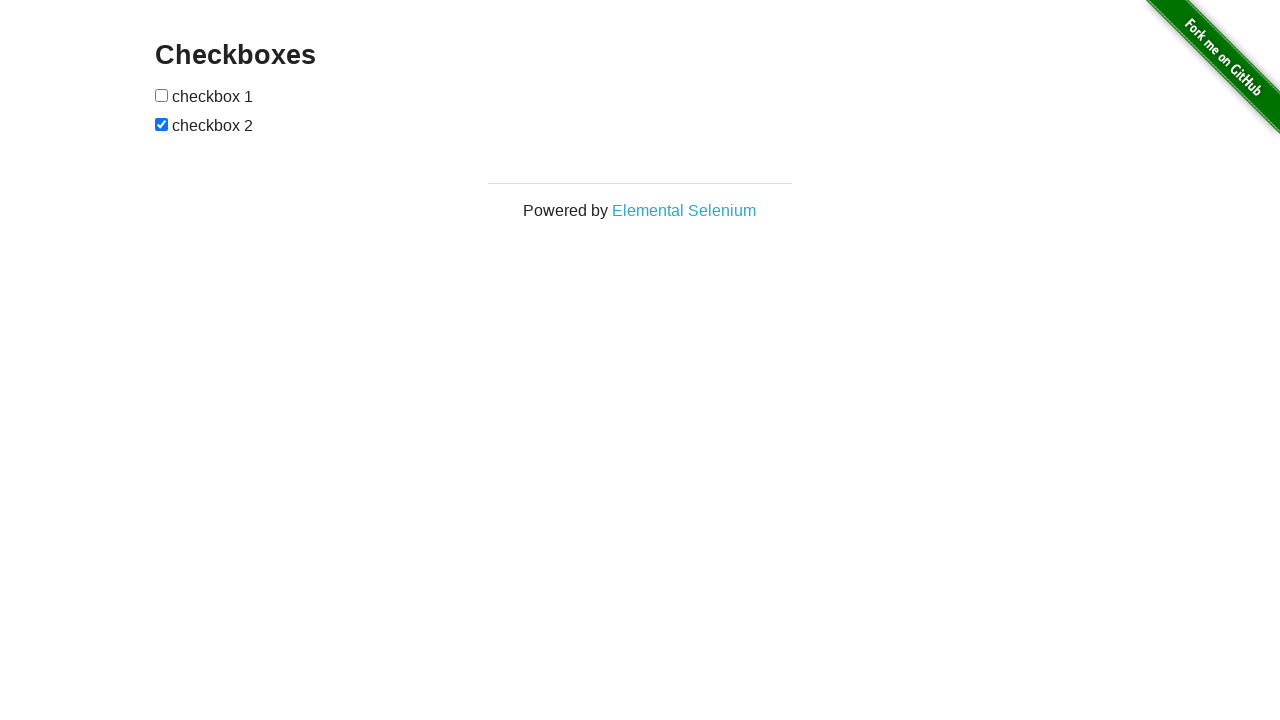

Clicked first checkbox to set it to checked state at (162, 95) on #checkboxes > input[type=checkbox]:nth-child(1)
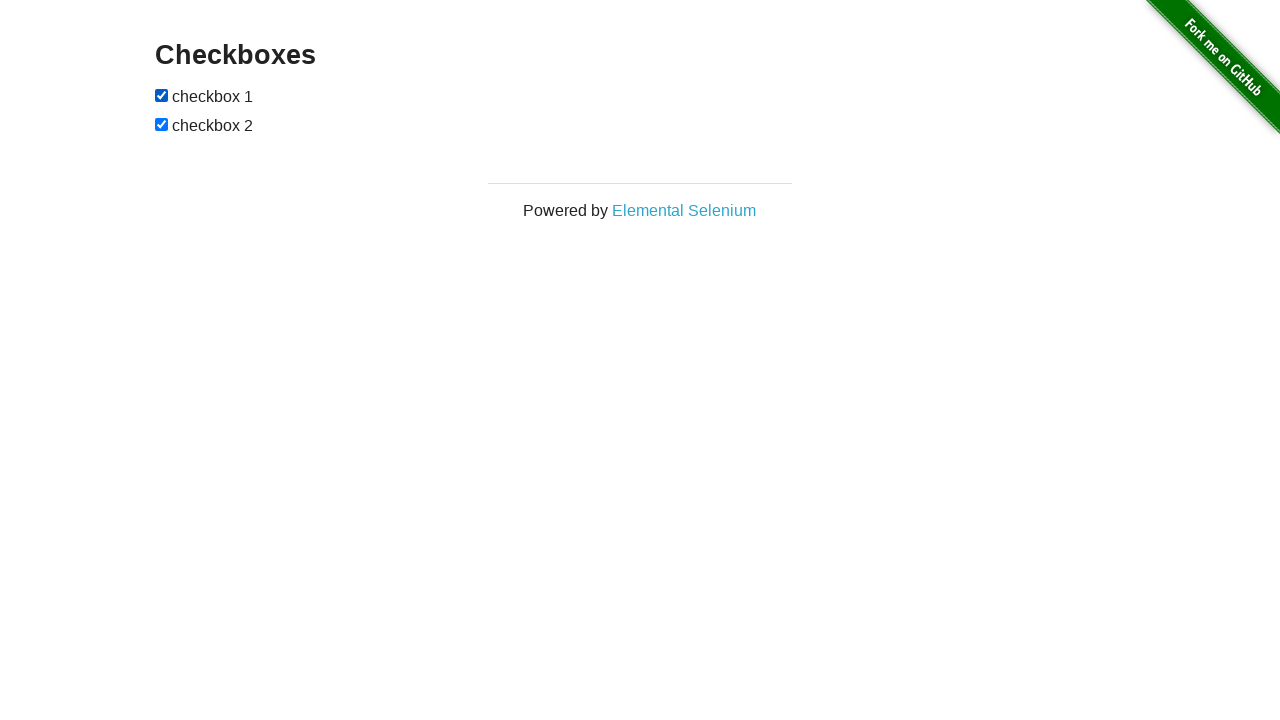

Clicked second checkbox to set it to unchecked state at (162, 124) on #checkboxes > input[type=checkbox]:nth-child(3)
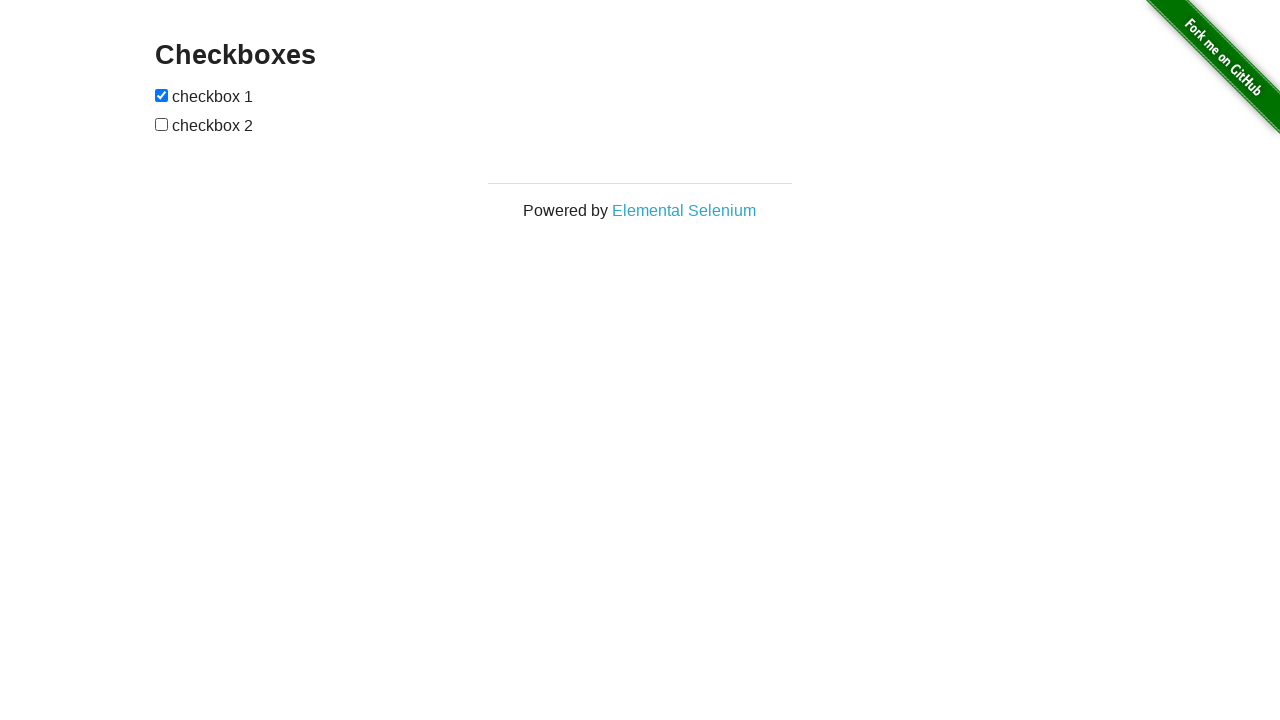

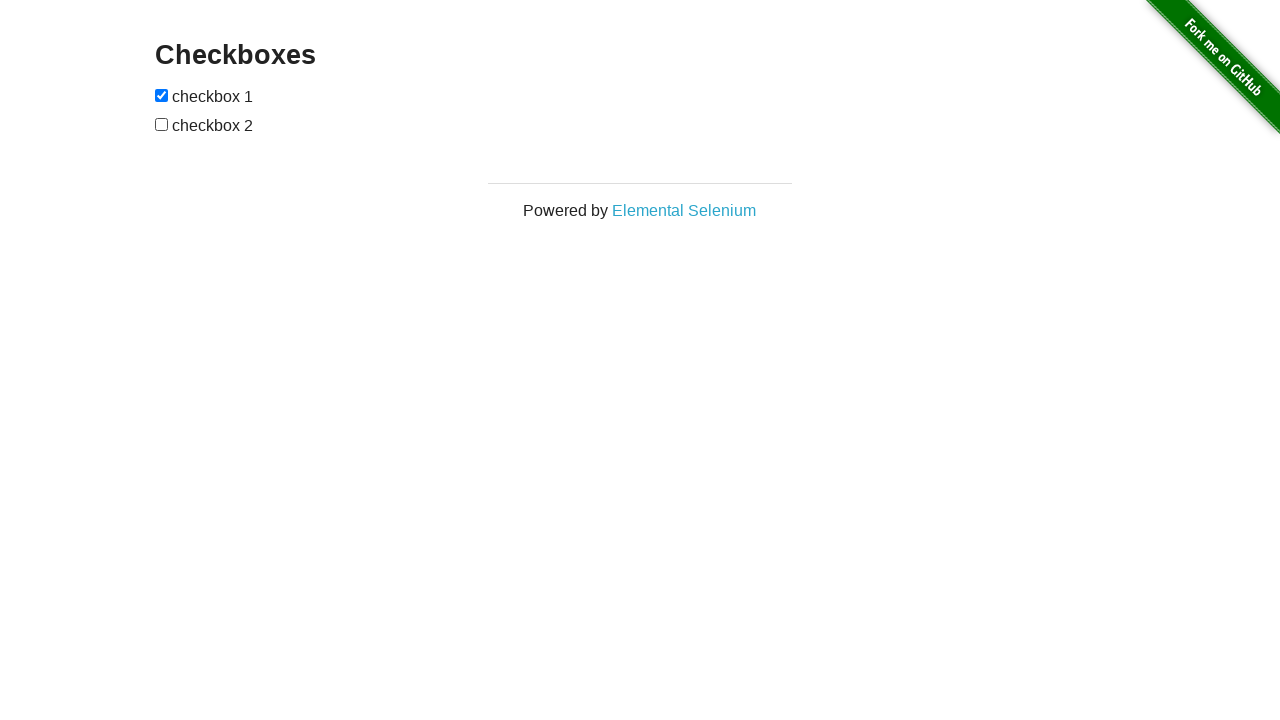